Tests the selectable UI component by clicking on the second tab and selecting an item from a list, then verifying the selection result is displayed

Starting URL: http://demo.automationtesting.in/Selectable.html

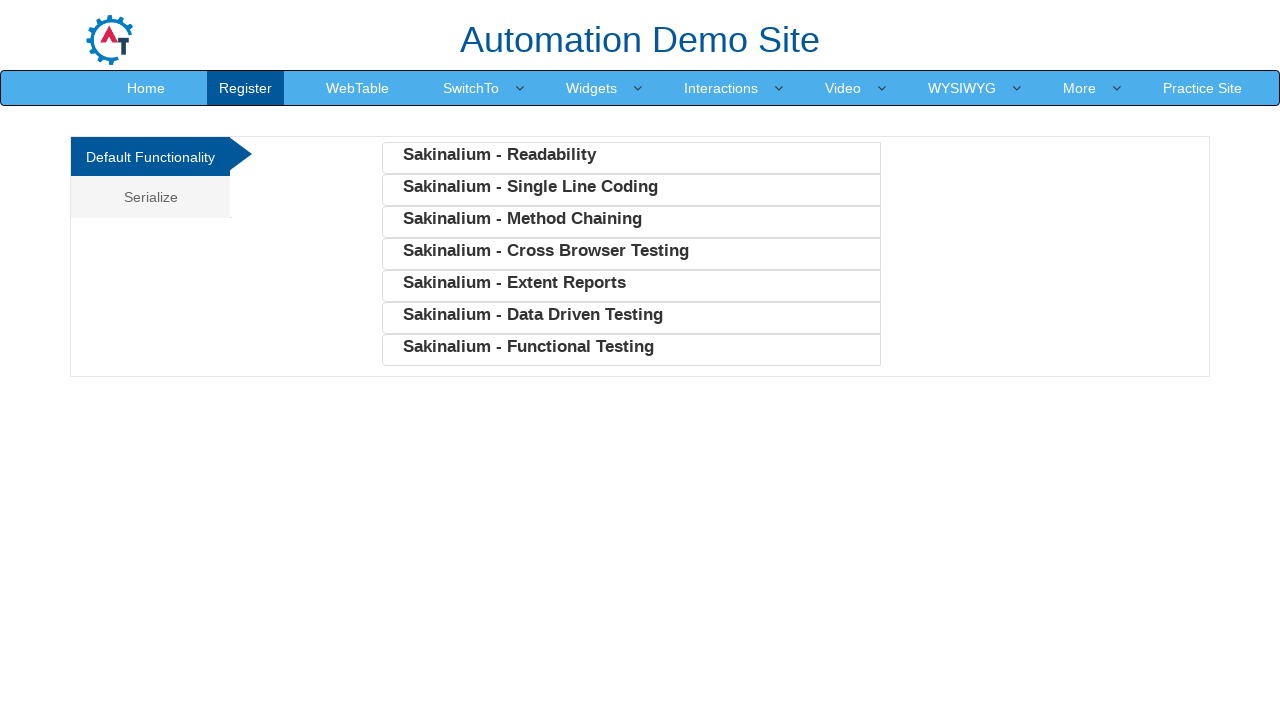

Clicked on the second tab (Serialize) at (150, 197) on (//a[@class='analystic'])[2]
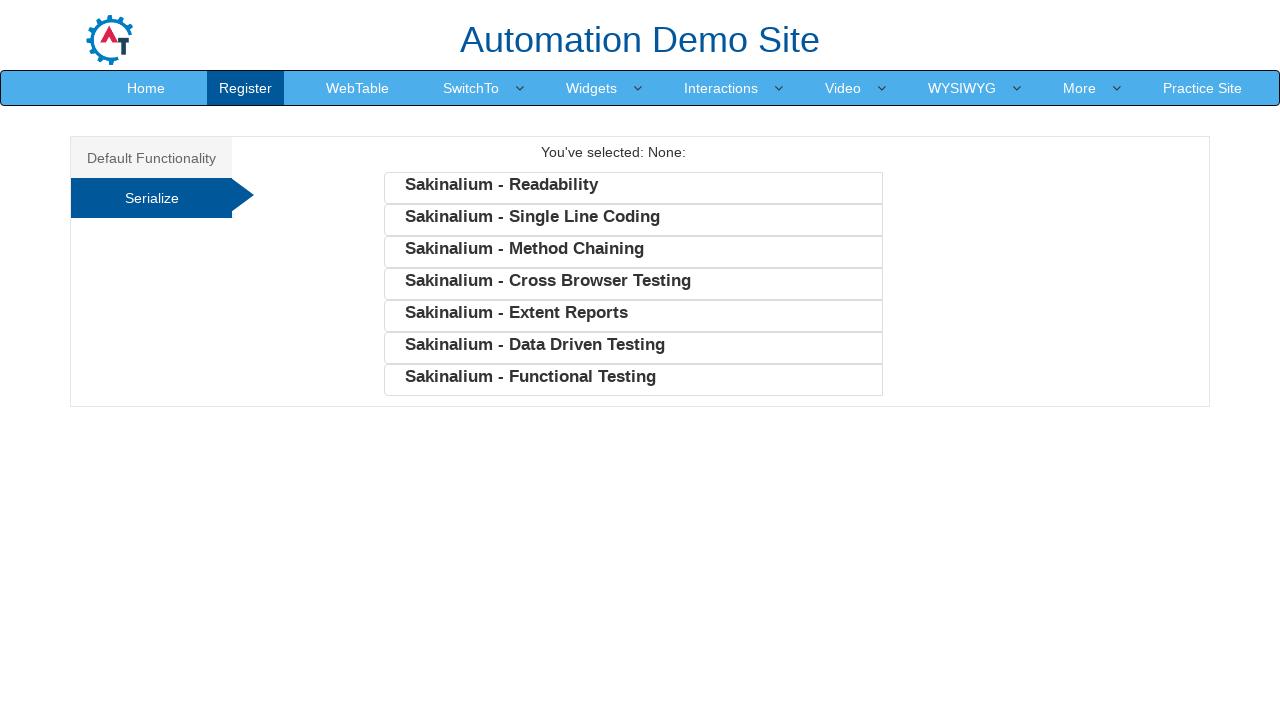

Serialize list became visible
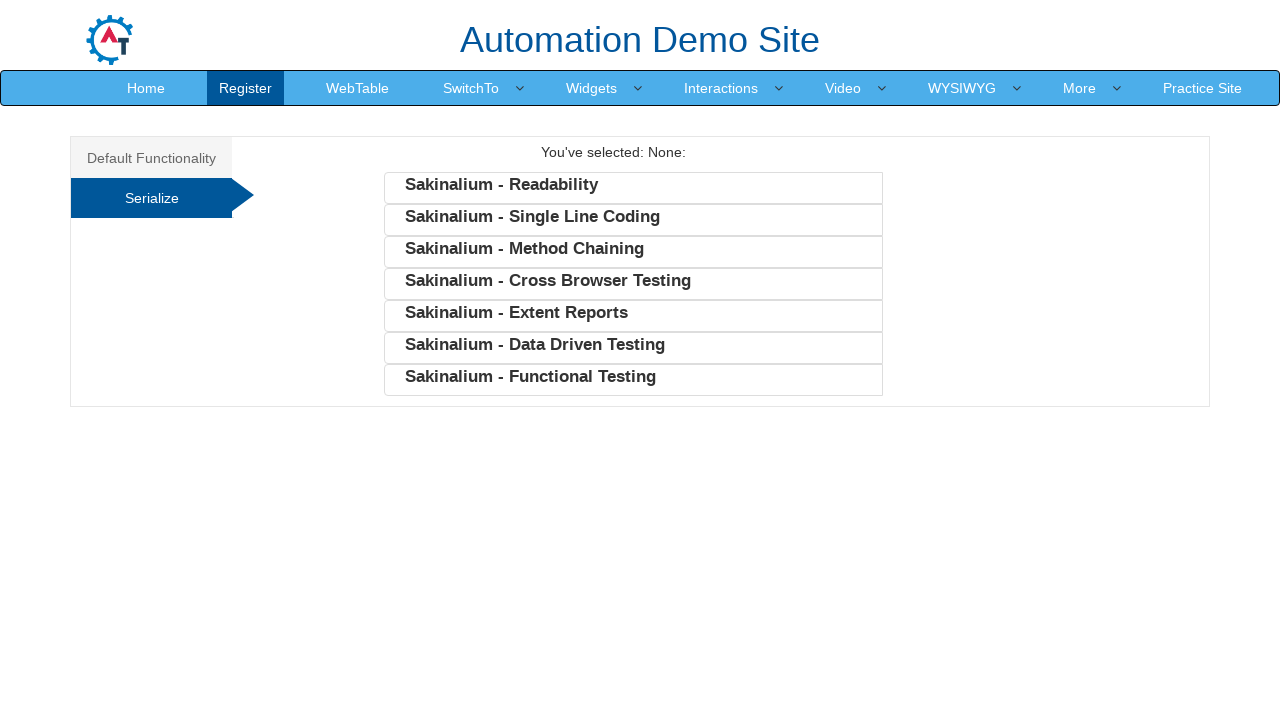

Selected the fourth item from the serialize list at (633, 284) on xpath=//*[@id='Serialize']/ul/li[4]
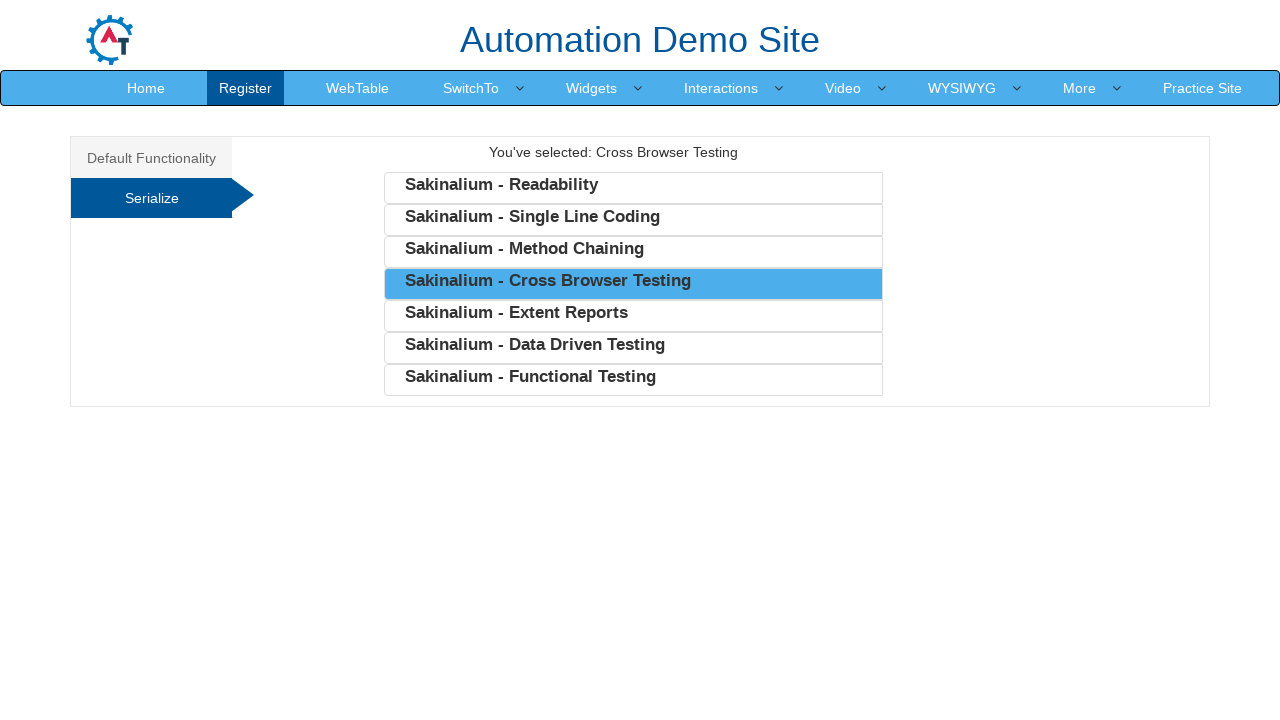

Selection result was displayed
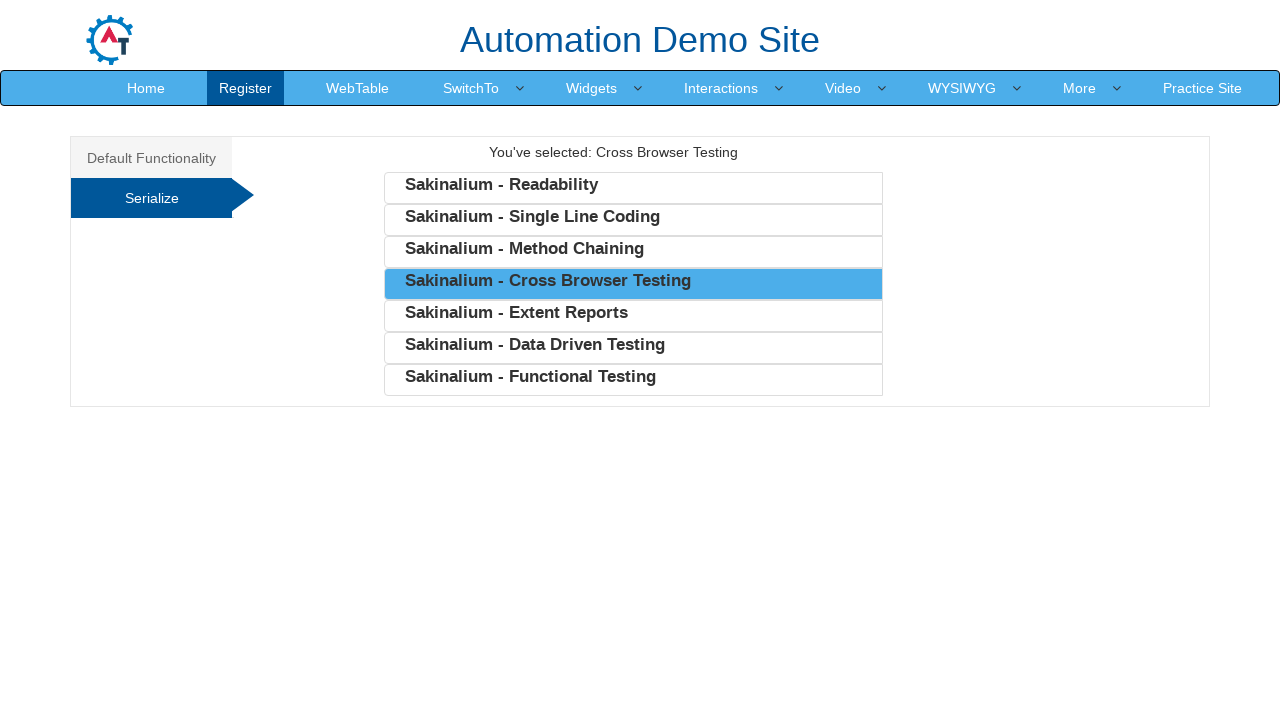

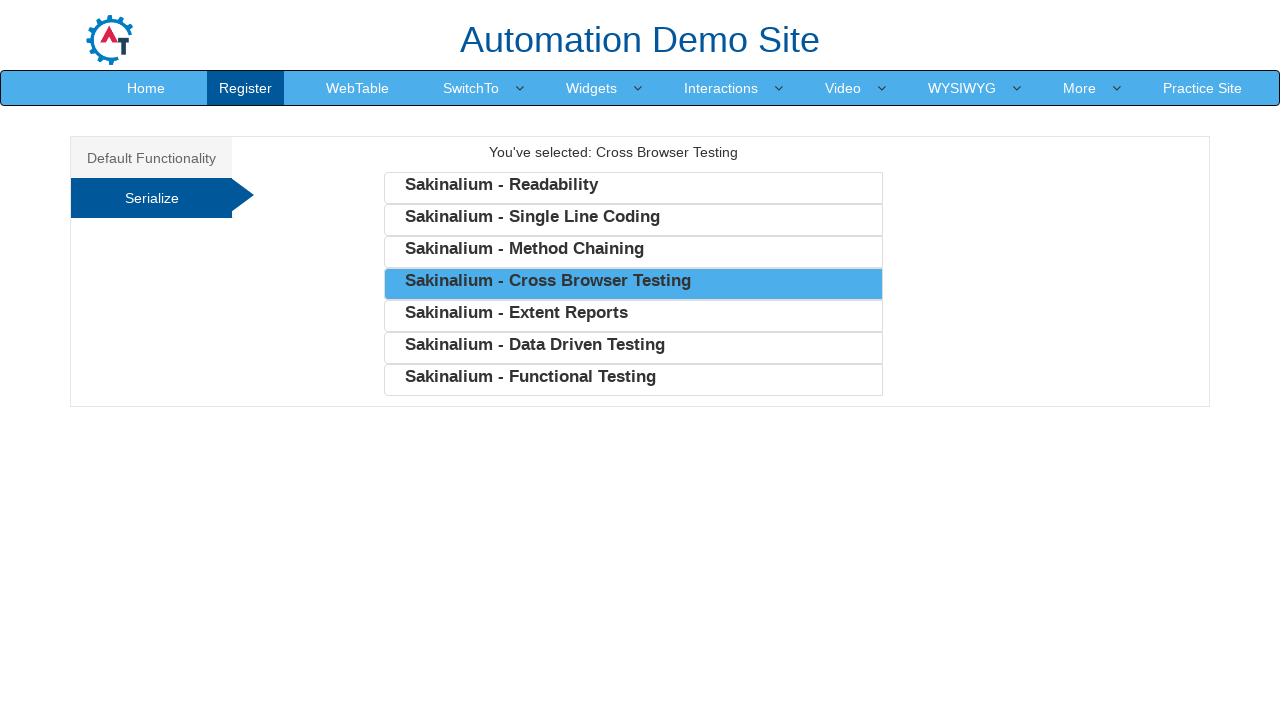